Tests calculator invalid input handling by entering "invalid" as first number and verifying error message

Starting URL: https://calculatorhtml.onrender.com/

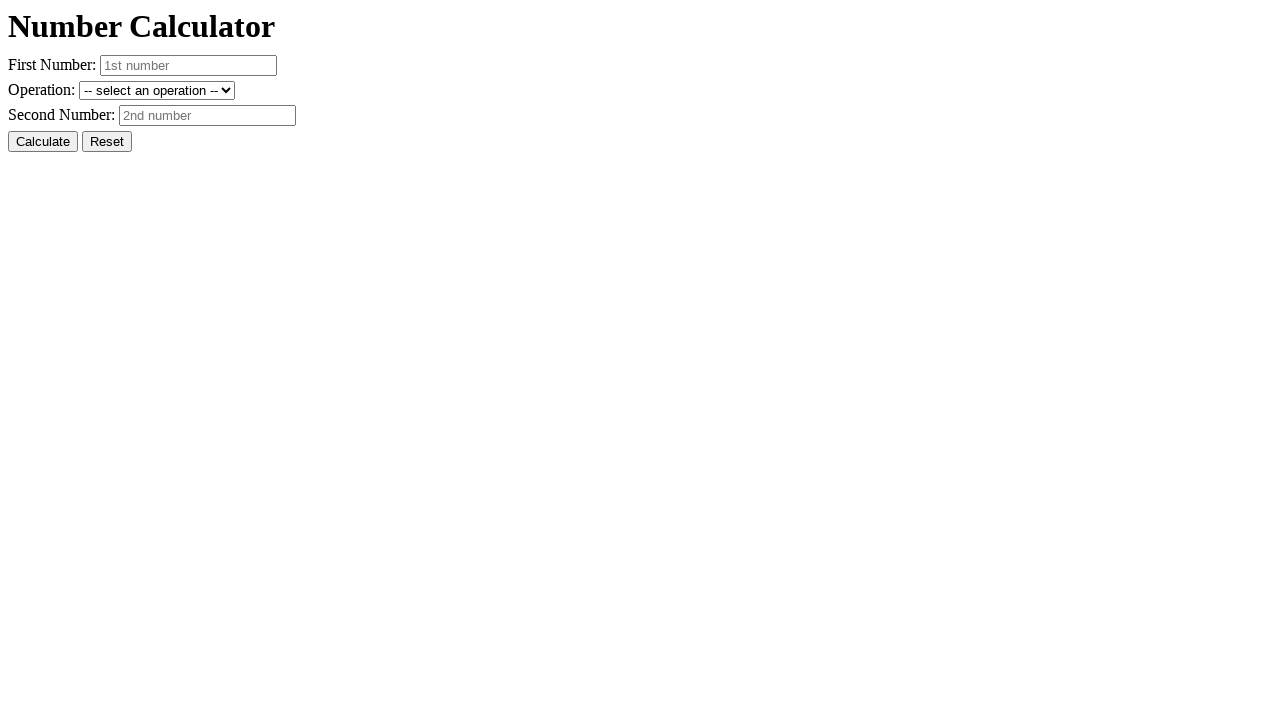

Clicked Reset button to clear previous values at (107, 142) on #resetButton
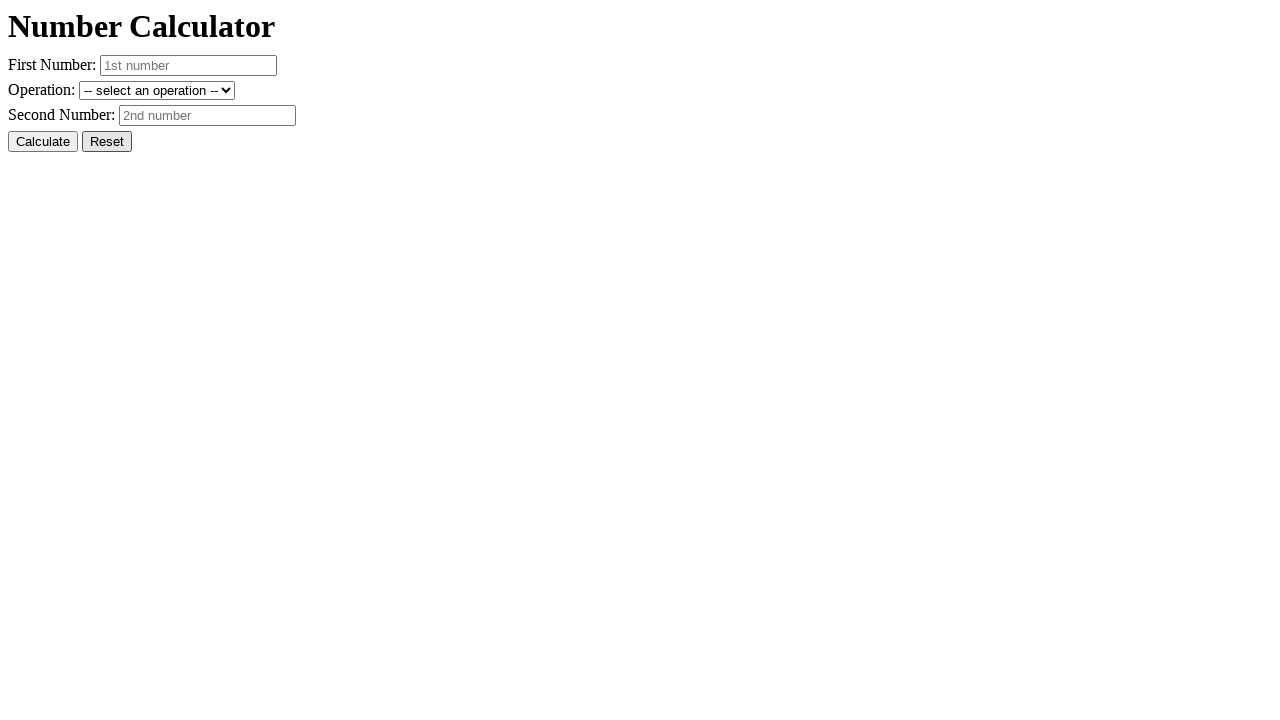

Entered 'invalid' as first number on #number1
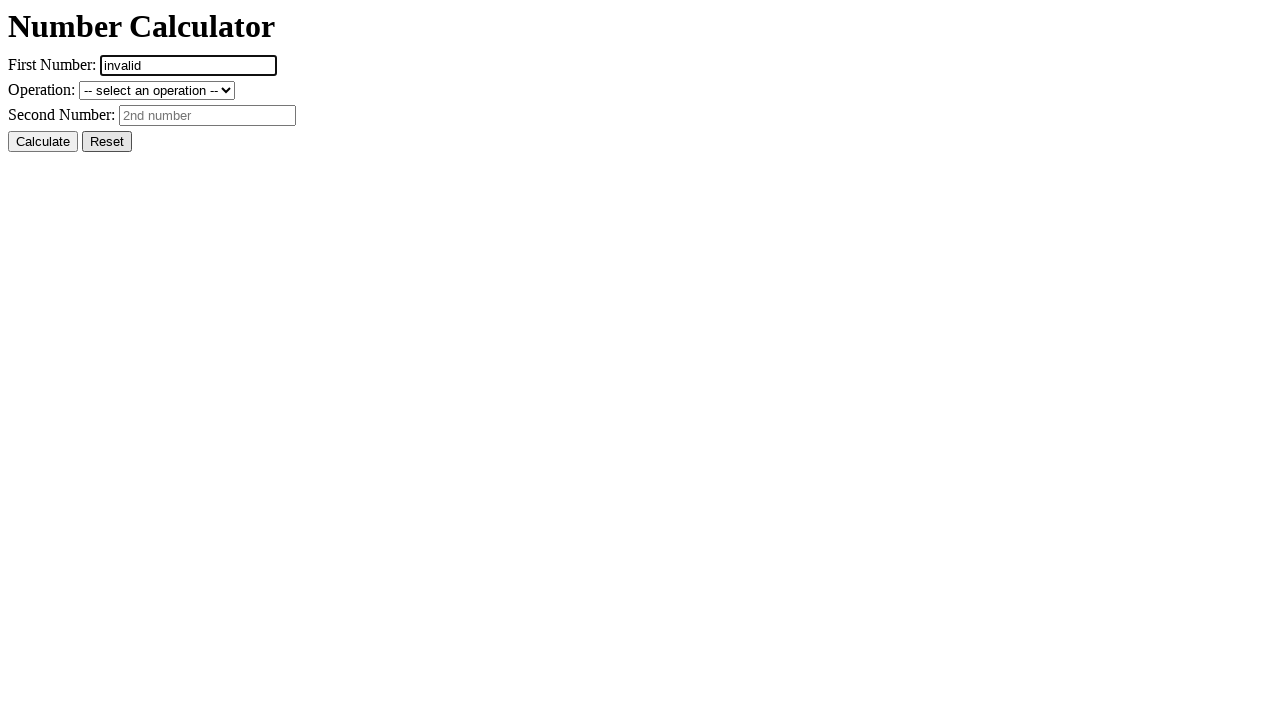

Entered '10' as second number on #number2
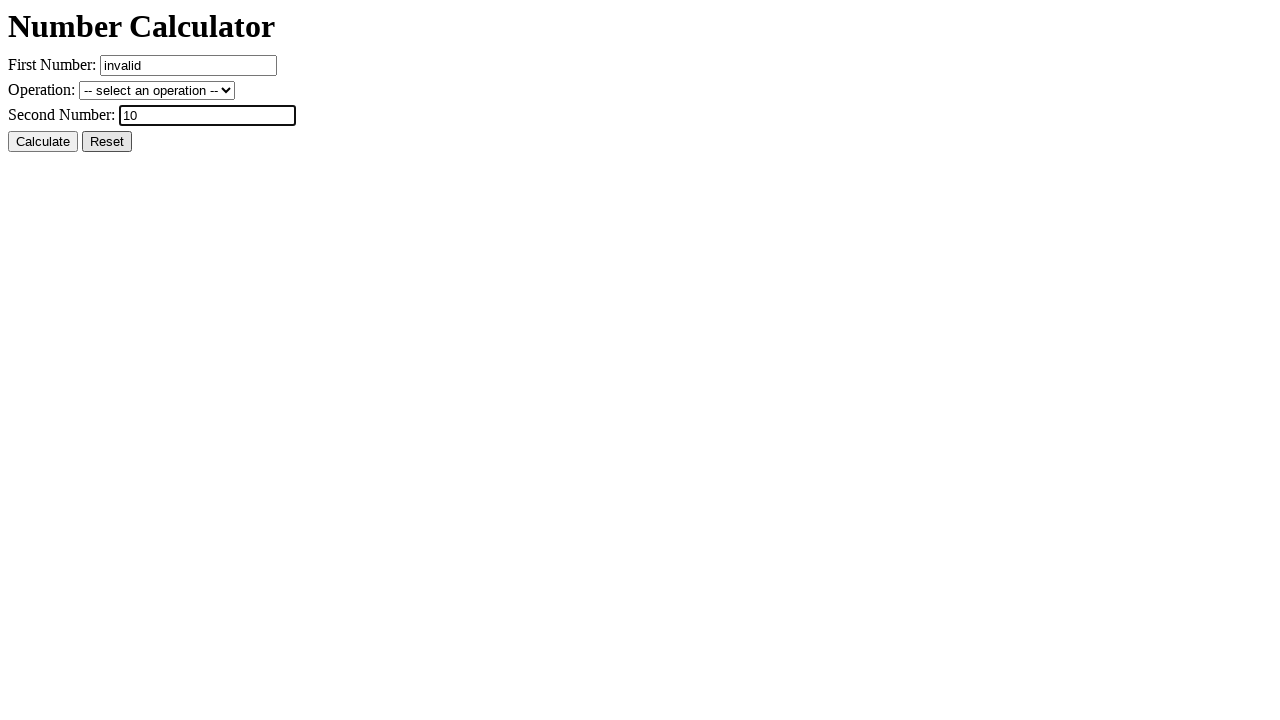

Selected addition operation on #operation
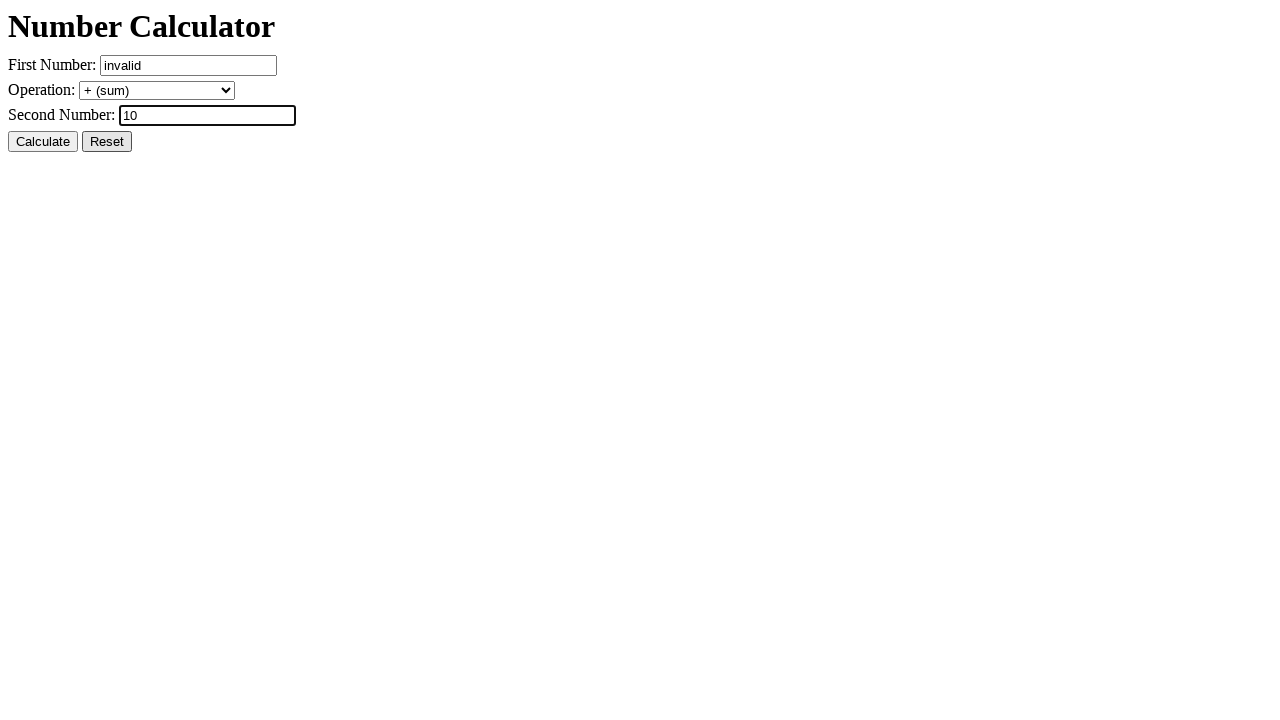

Clicked Calculate button at (43, 142) on #calcButton
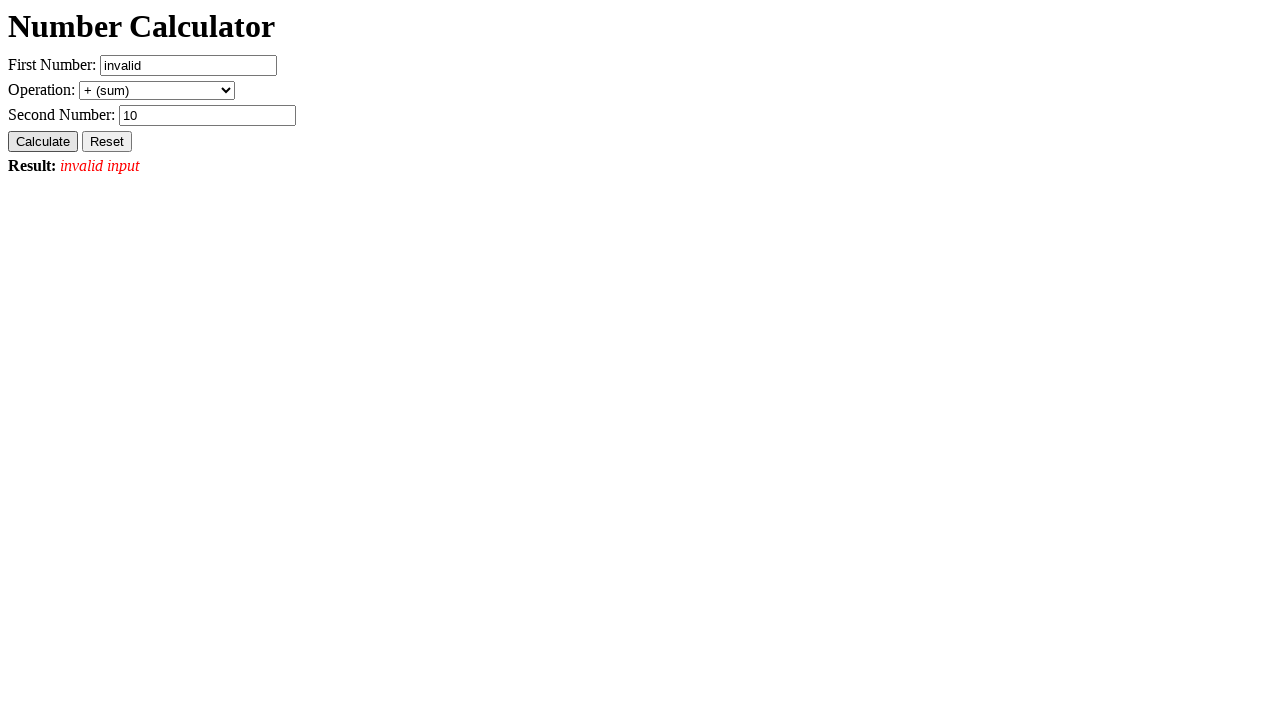

Result element loaded and invalid input error message displayed
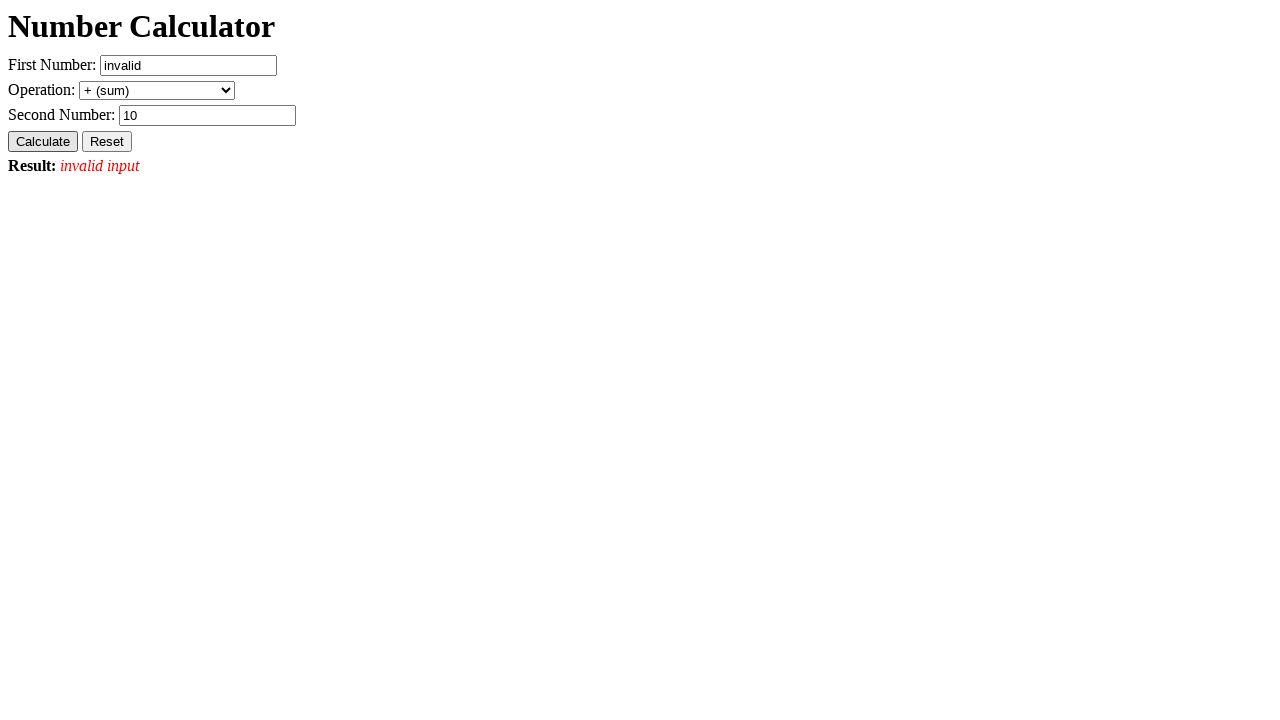

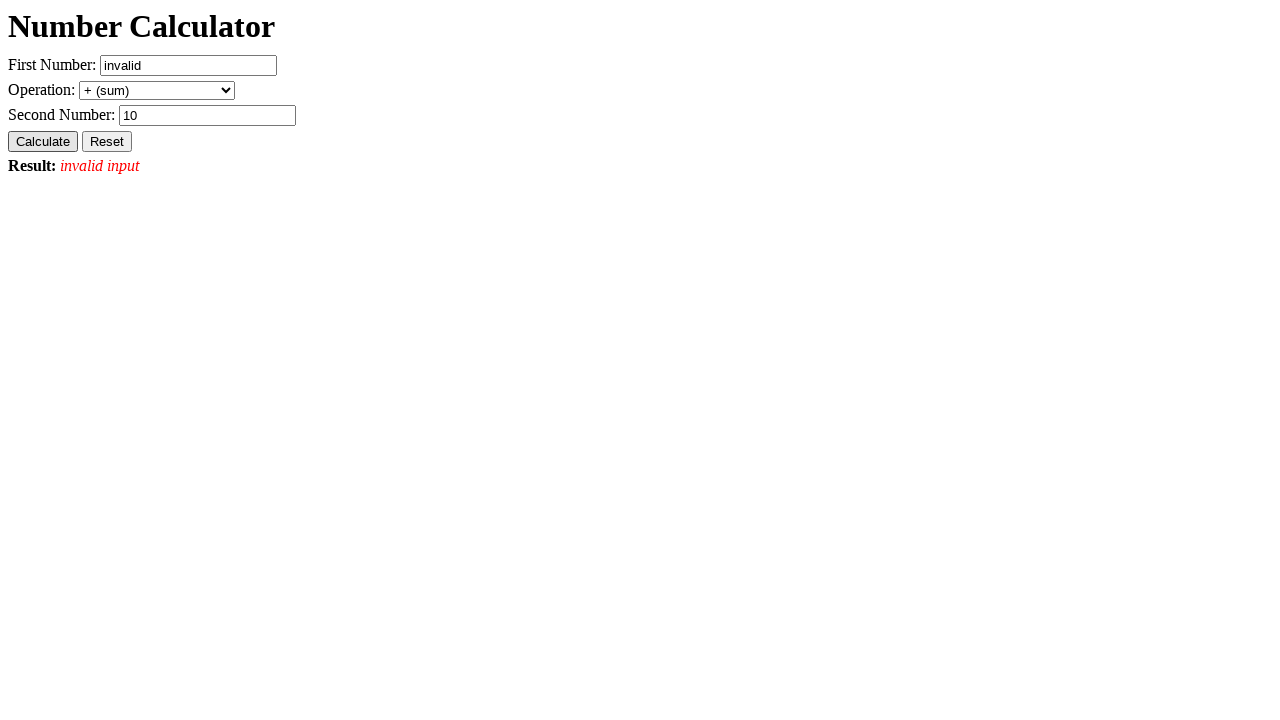